Tests dynamic loading with hidden element - clicks Start button and waits for a hidden finish element to become visible after the loading bar completes.

Starting URL: http://the-internet.herokuapp.com/dynamic_loading/1

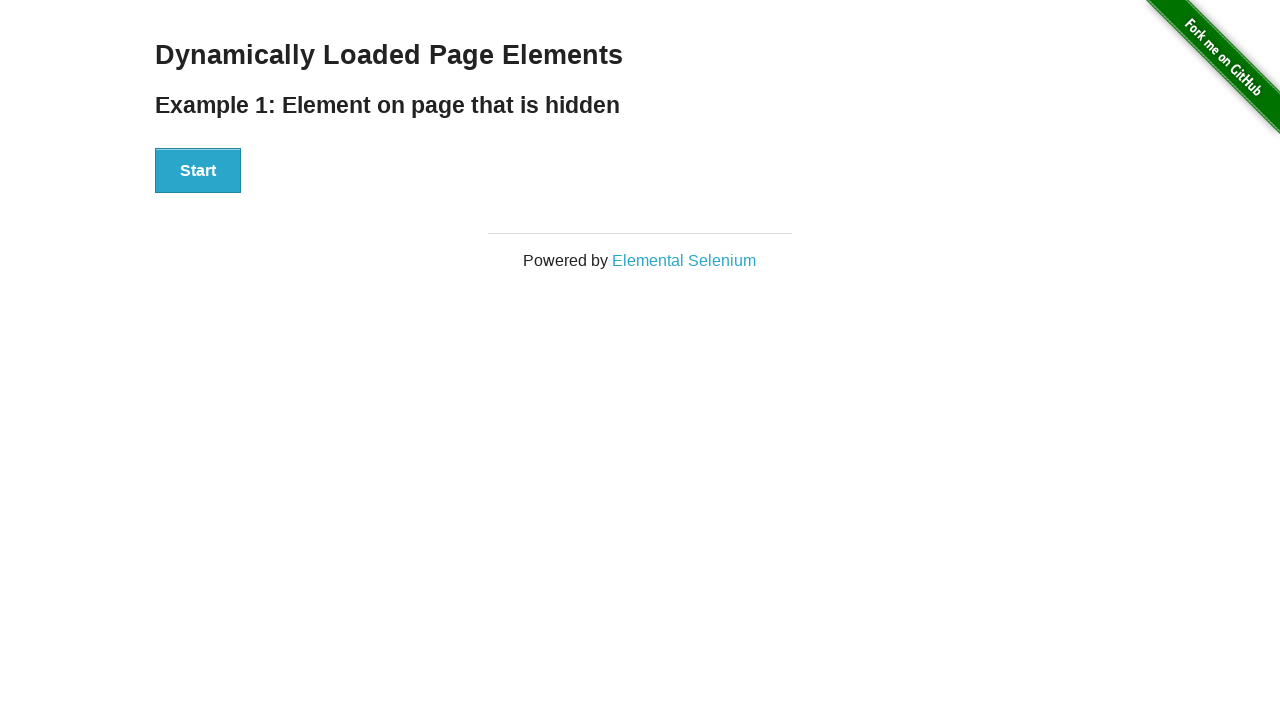

Clicked Start button to begin dynamic loading at (198, 171) on #start button
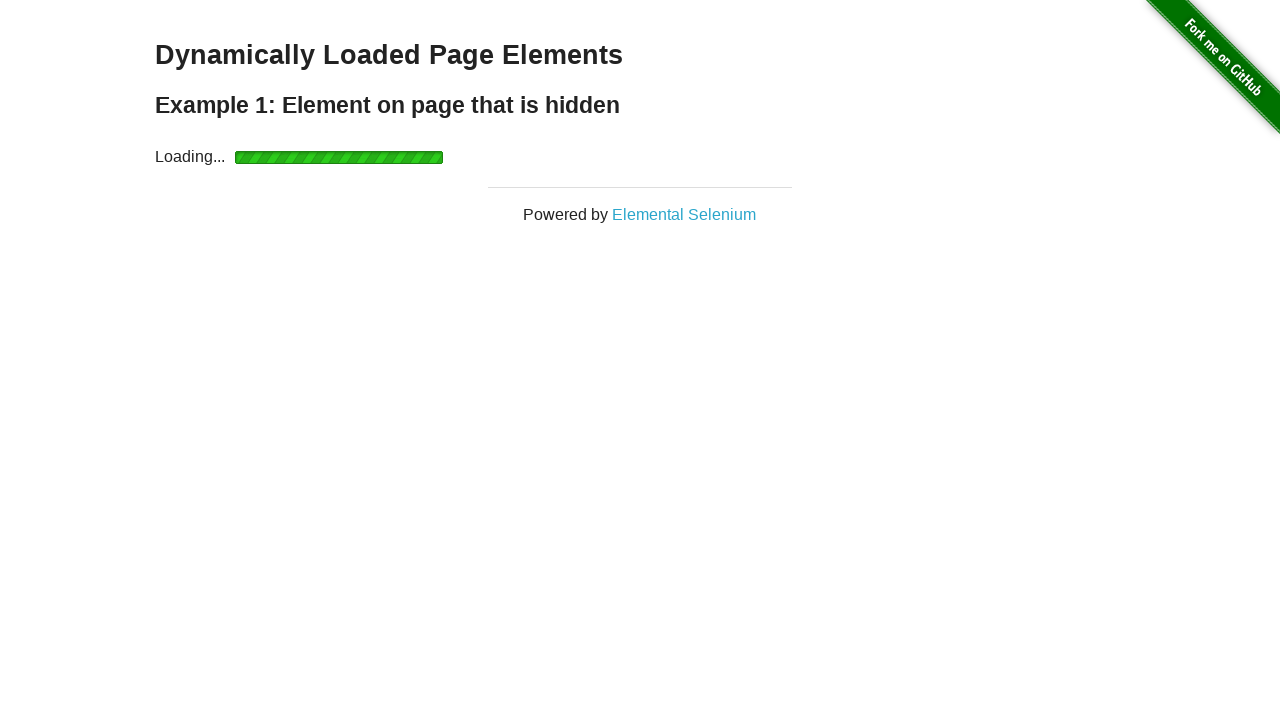

Waited for finish element to become visible after loading bar completed
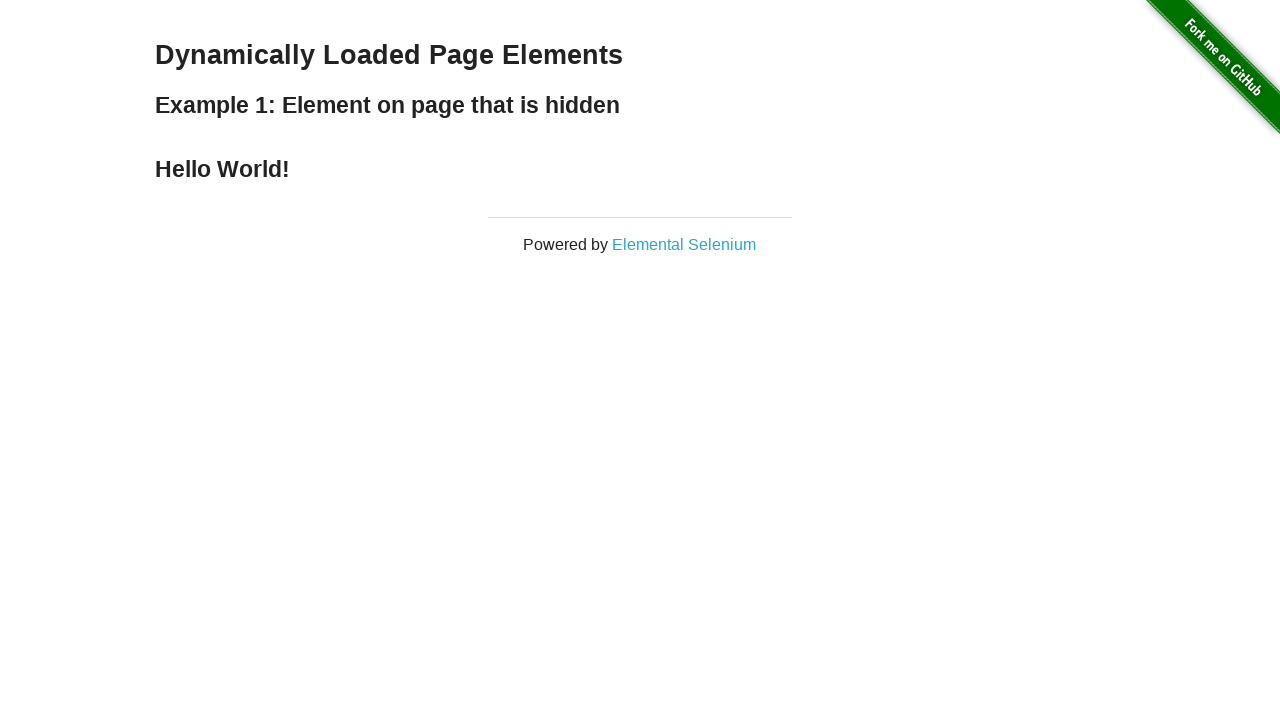

Verified finish element is displayed
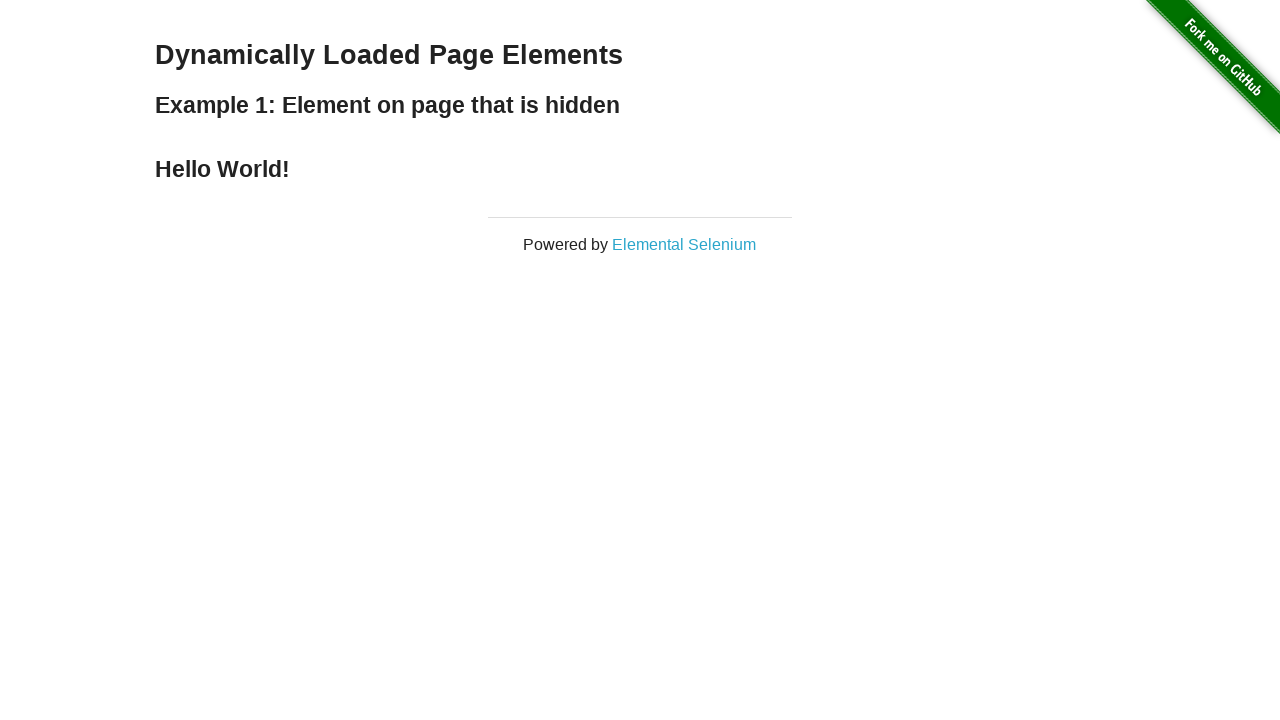

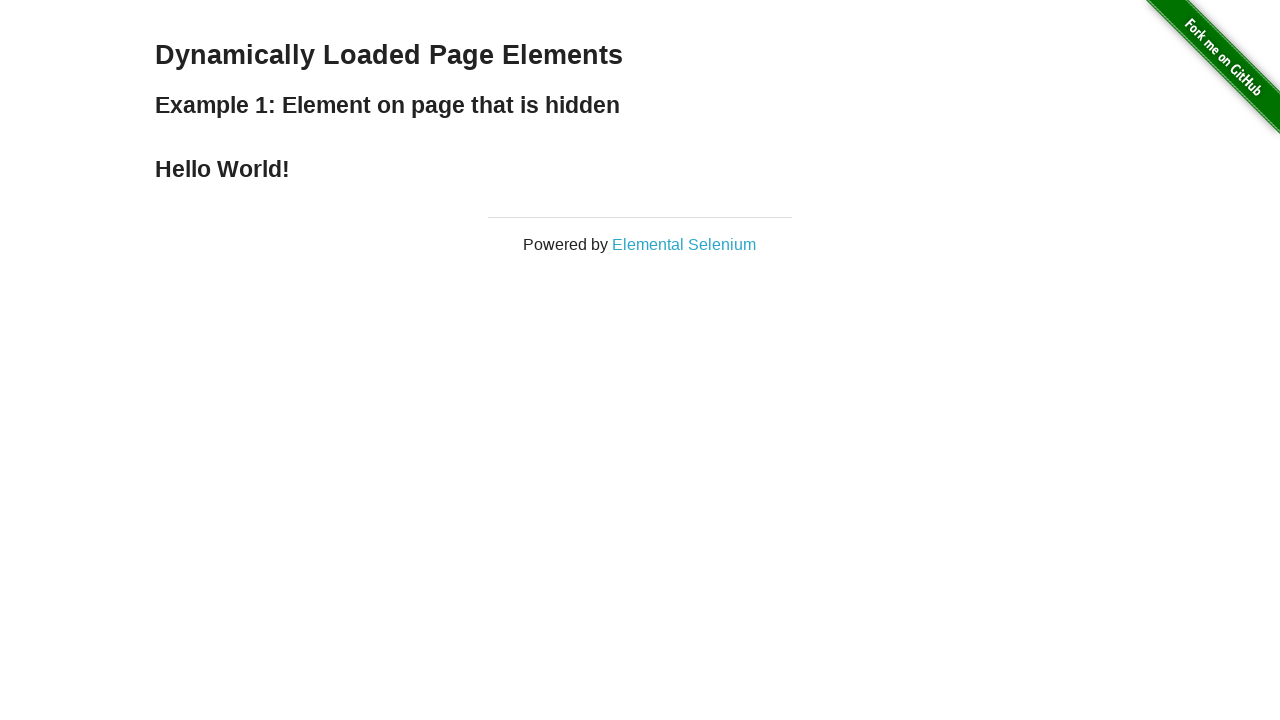